Tests keyboard input events by typing a character and performing keyboard shortcuts (select all and copy)

Starting URL: https://www.training-support.net/selenium/input-events

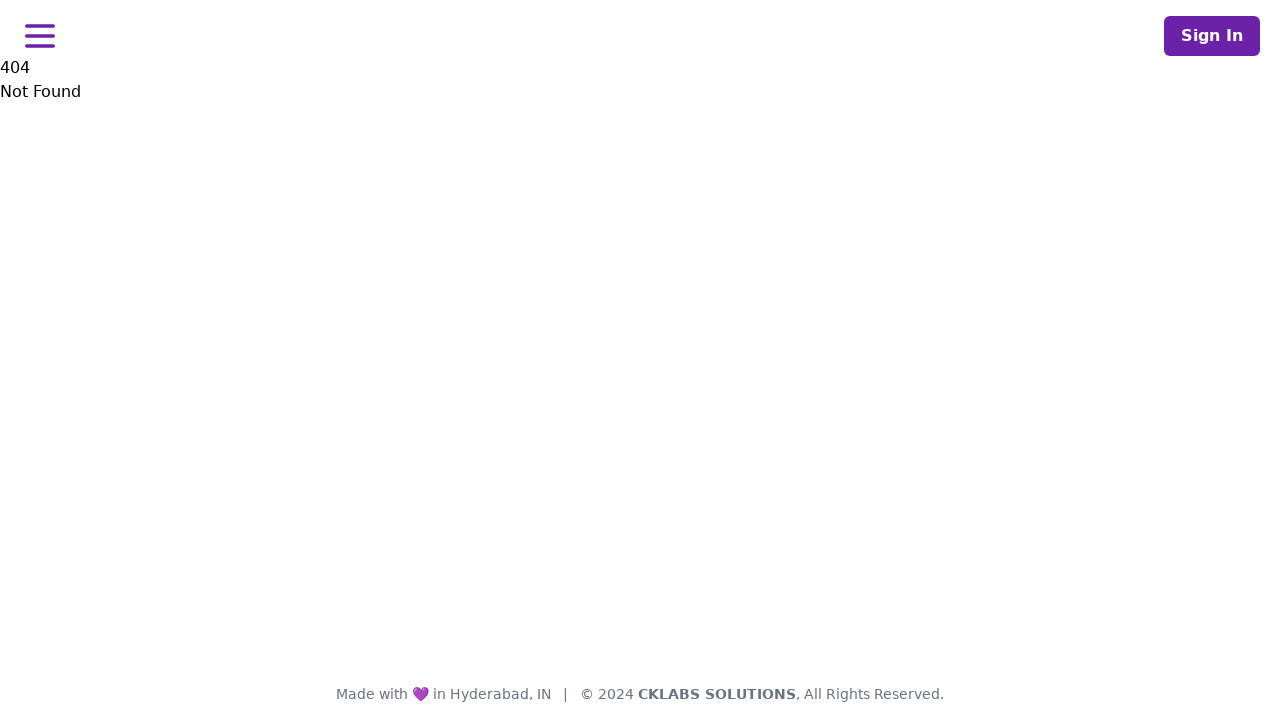

Typed the letter 'S' into the input field
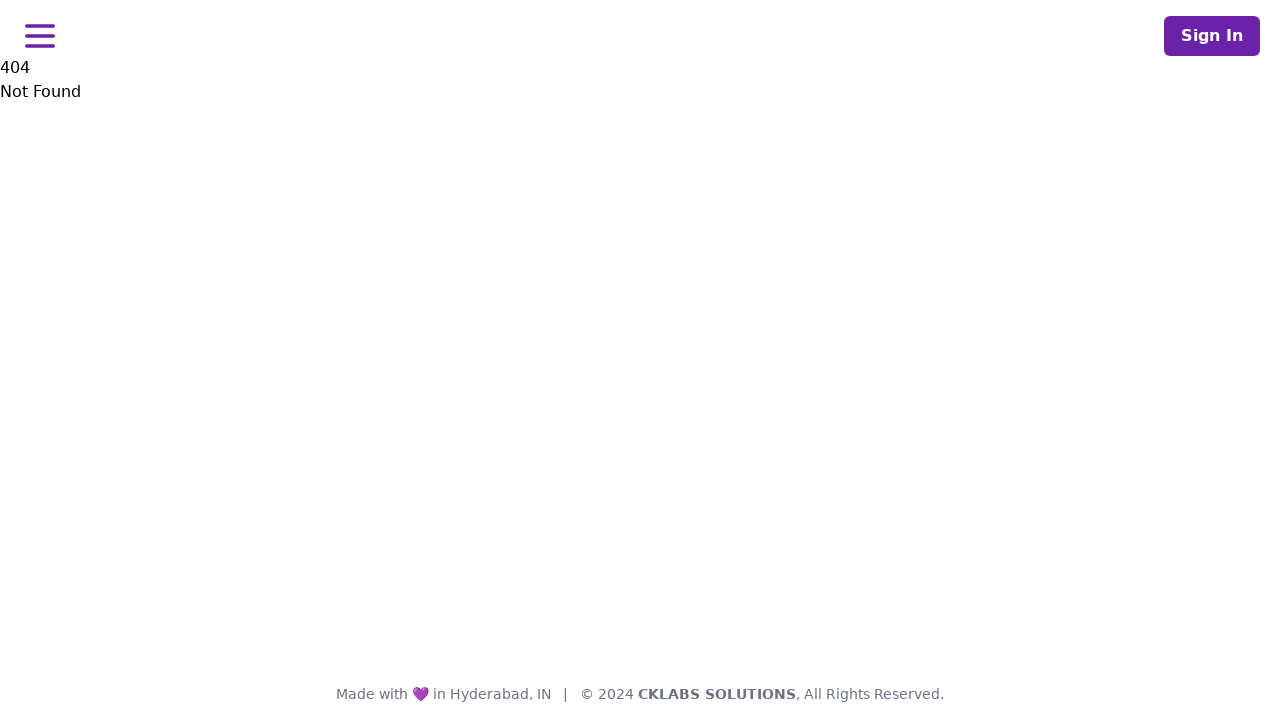

Pressed Ctrl+A to select all text
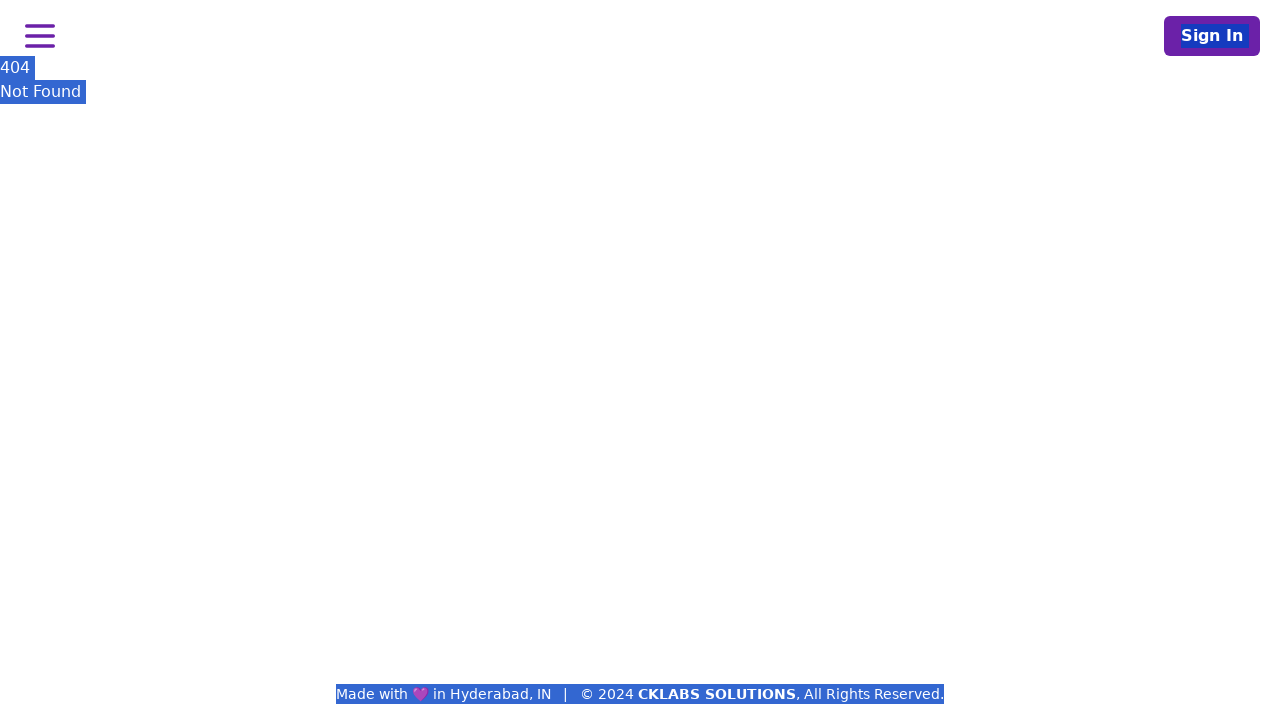

Pressed Ctrl+C to copy selected text
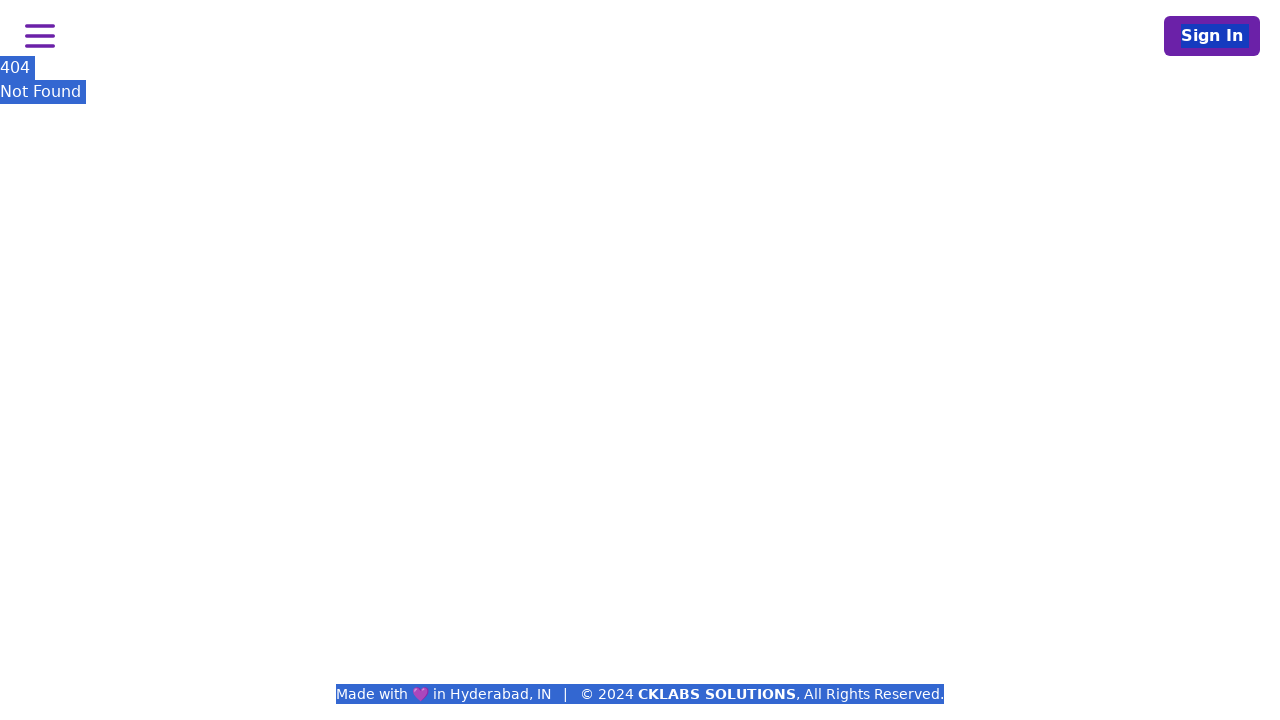

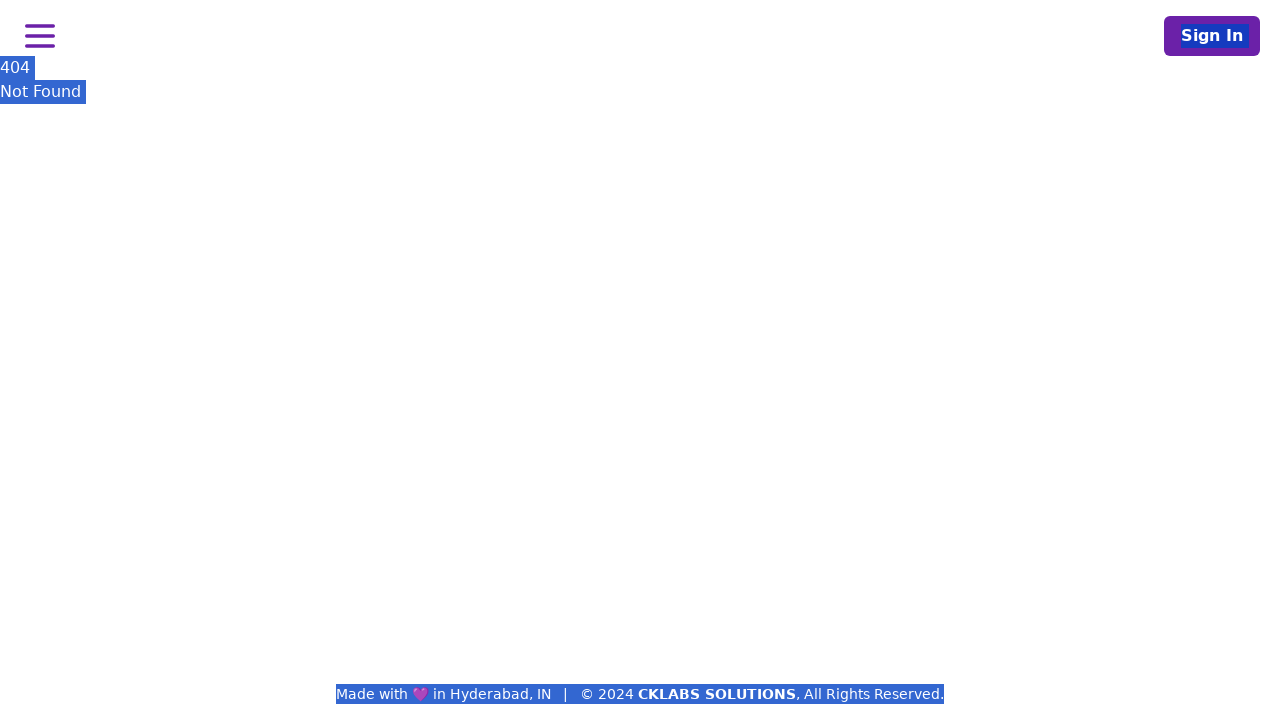